Navigates through multiple pages on the LambdaTest website including the homepage and API documentation page, verifying each page loads successfully.

Starting URL: https://www.lambdatest.com

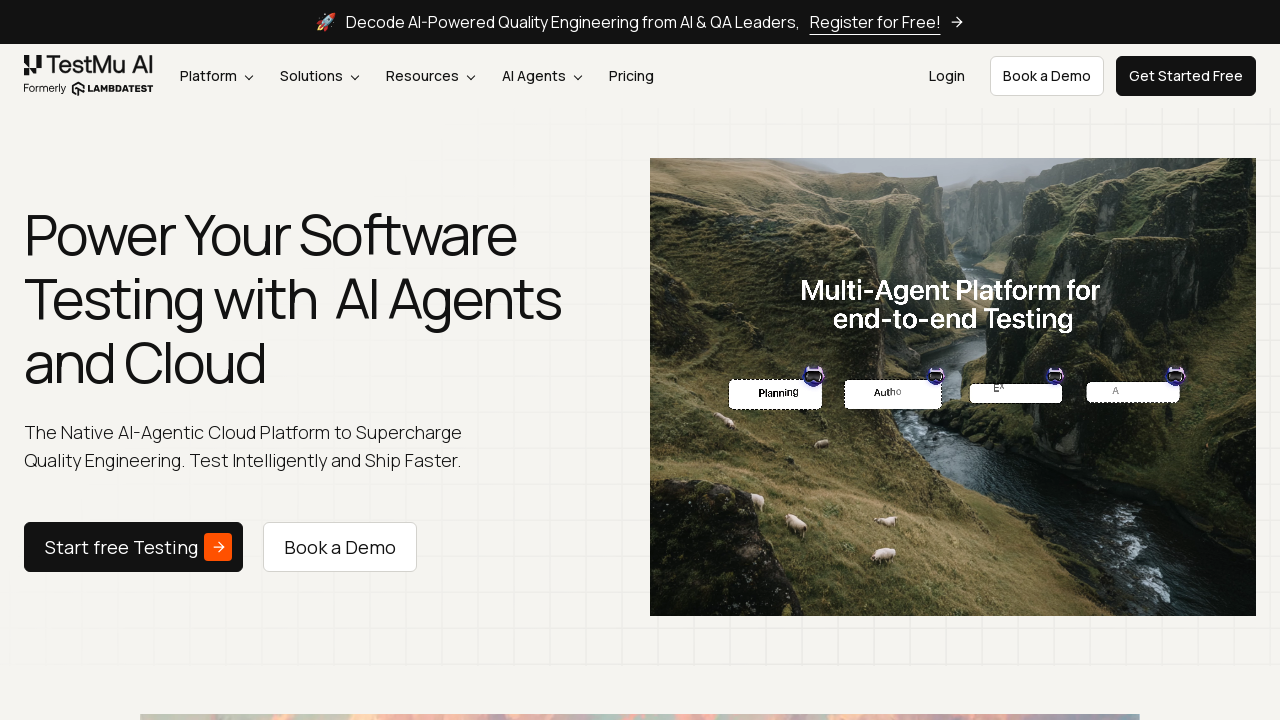

Waited for homepage to load (domcontentloaded)
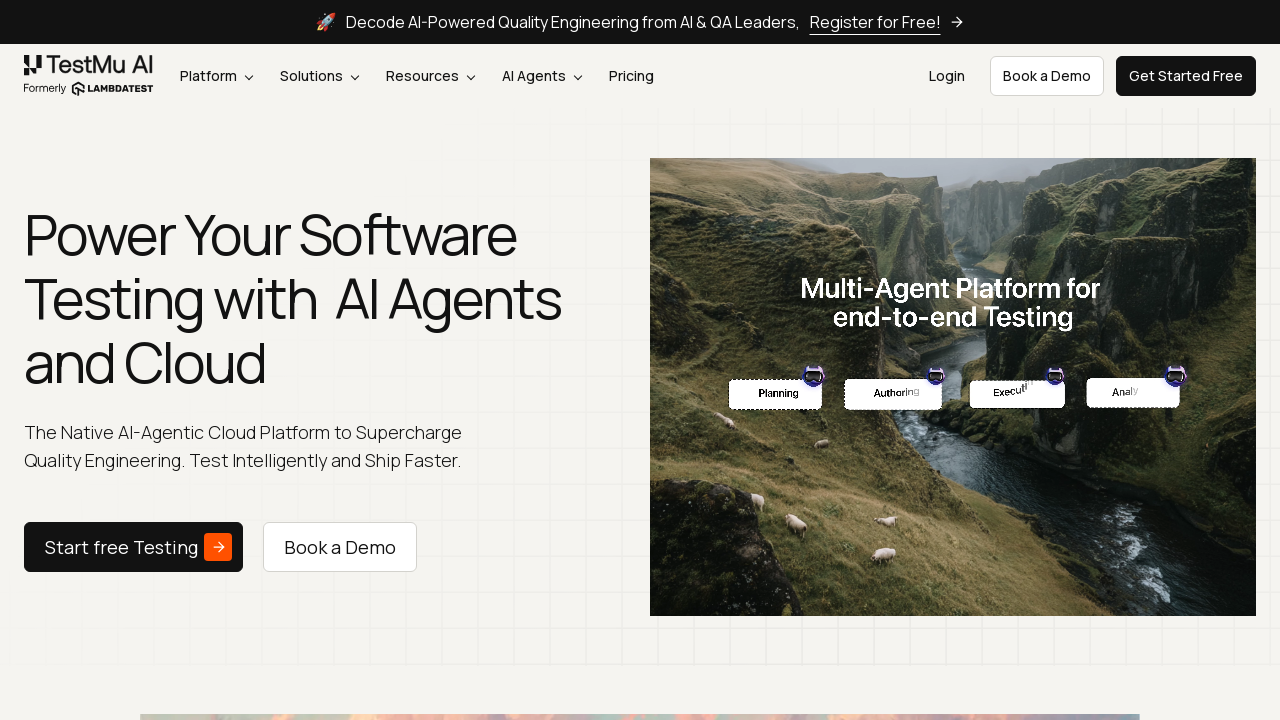

Navigated to LambdaTest homepage
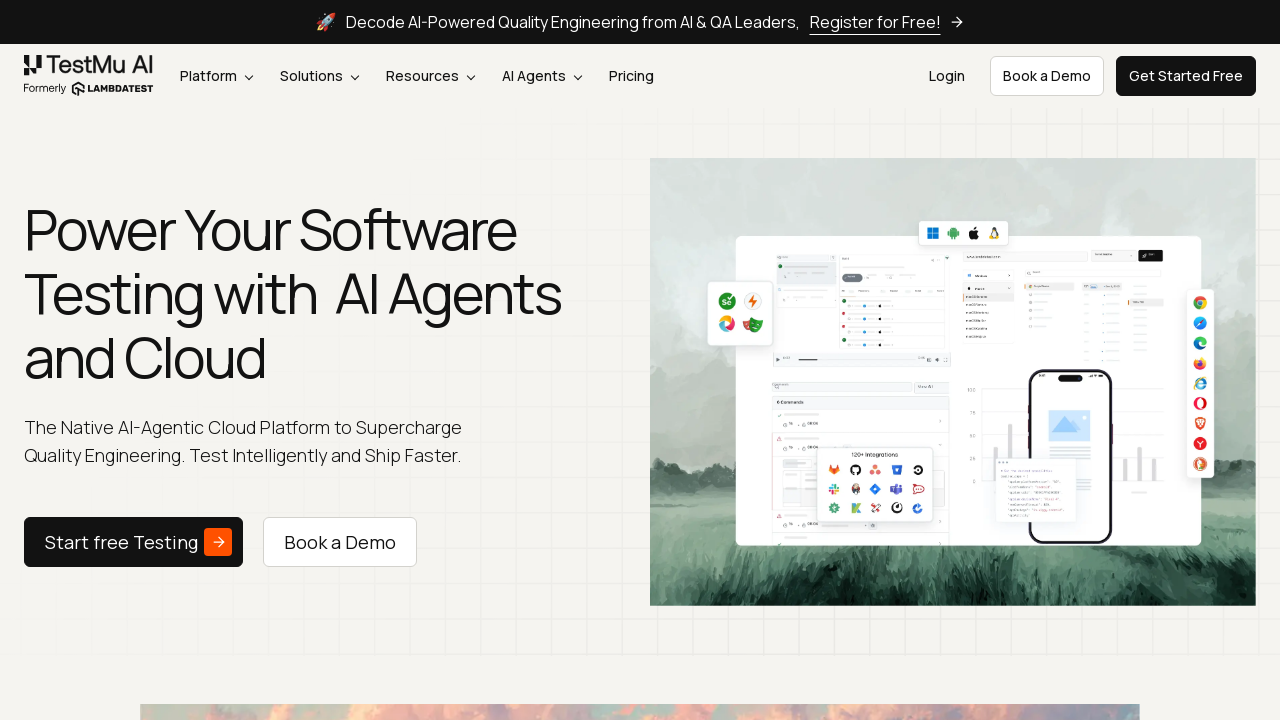

Waited for homepage to fully load (domcontentloaded)
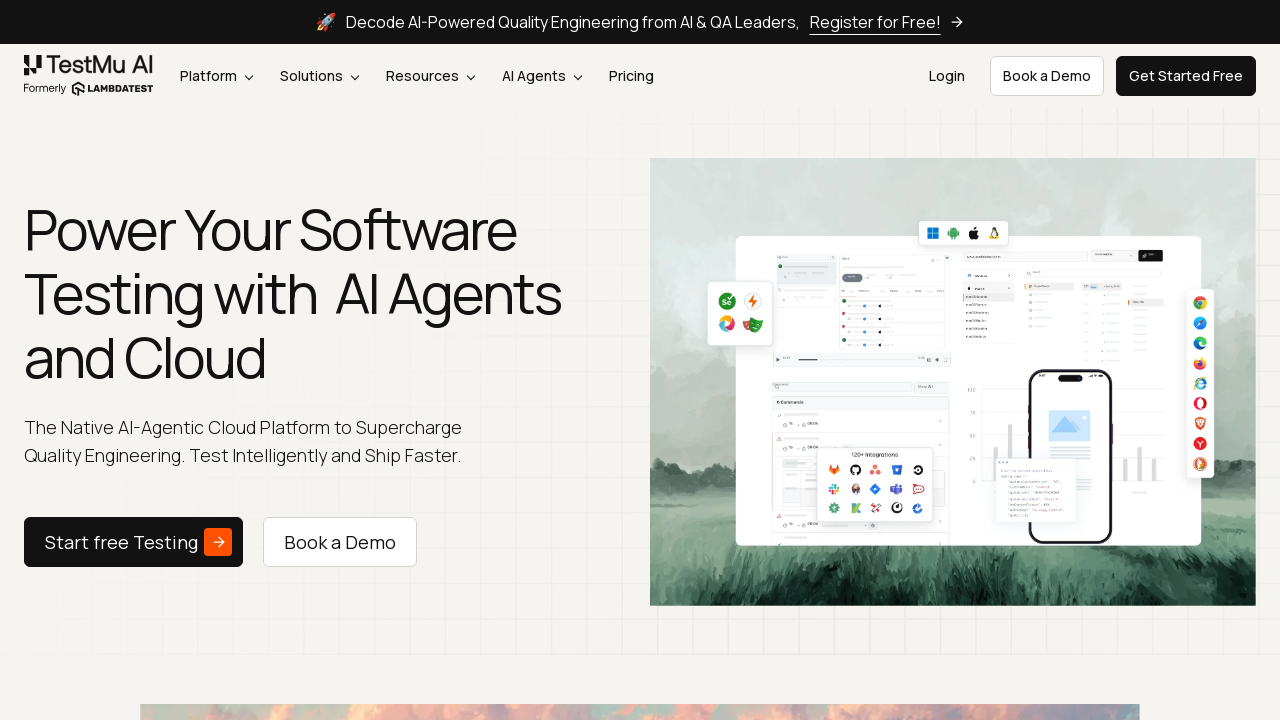

Navigated to LambdaTest API documentation page
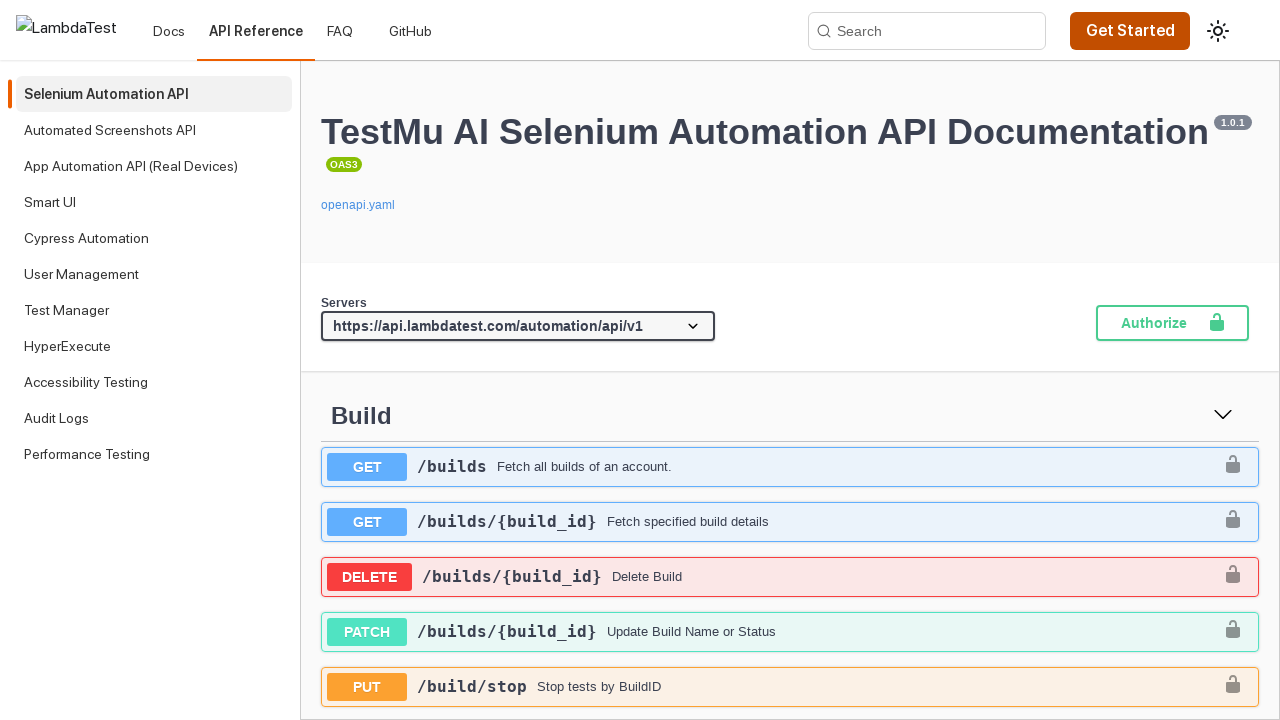

Waited for API documentation page to fully load (domcontentloaded)
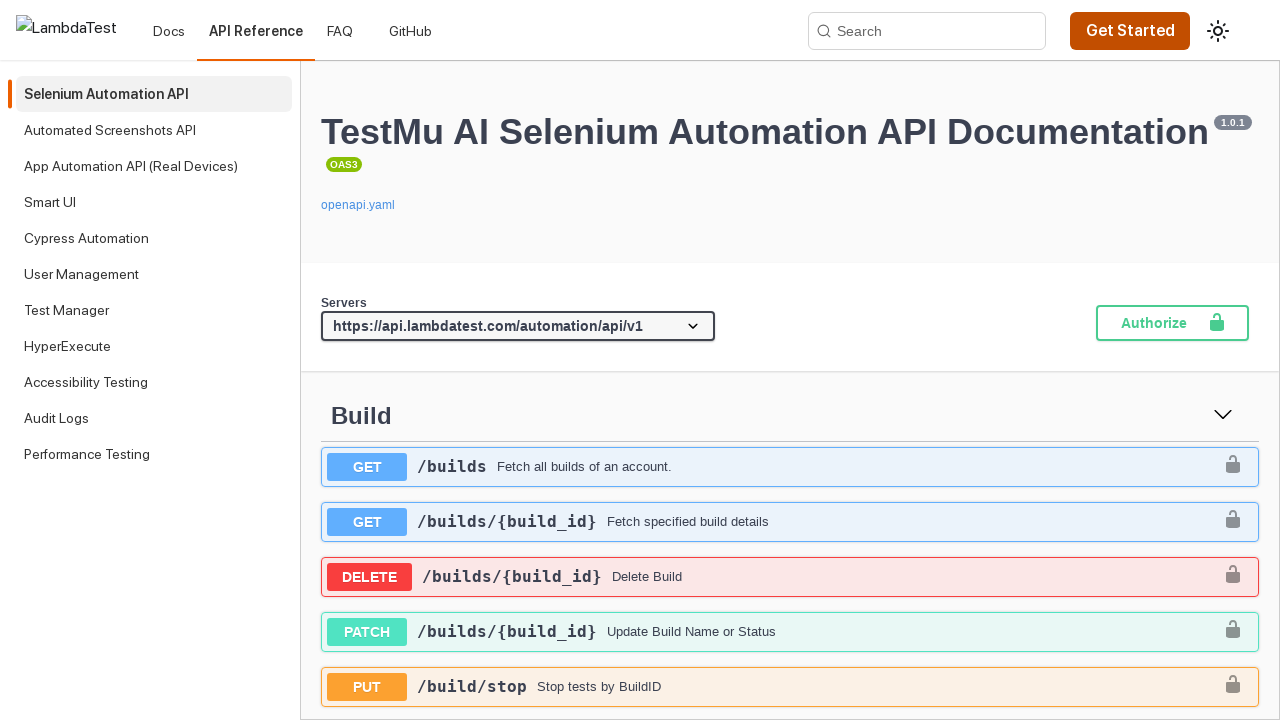

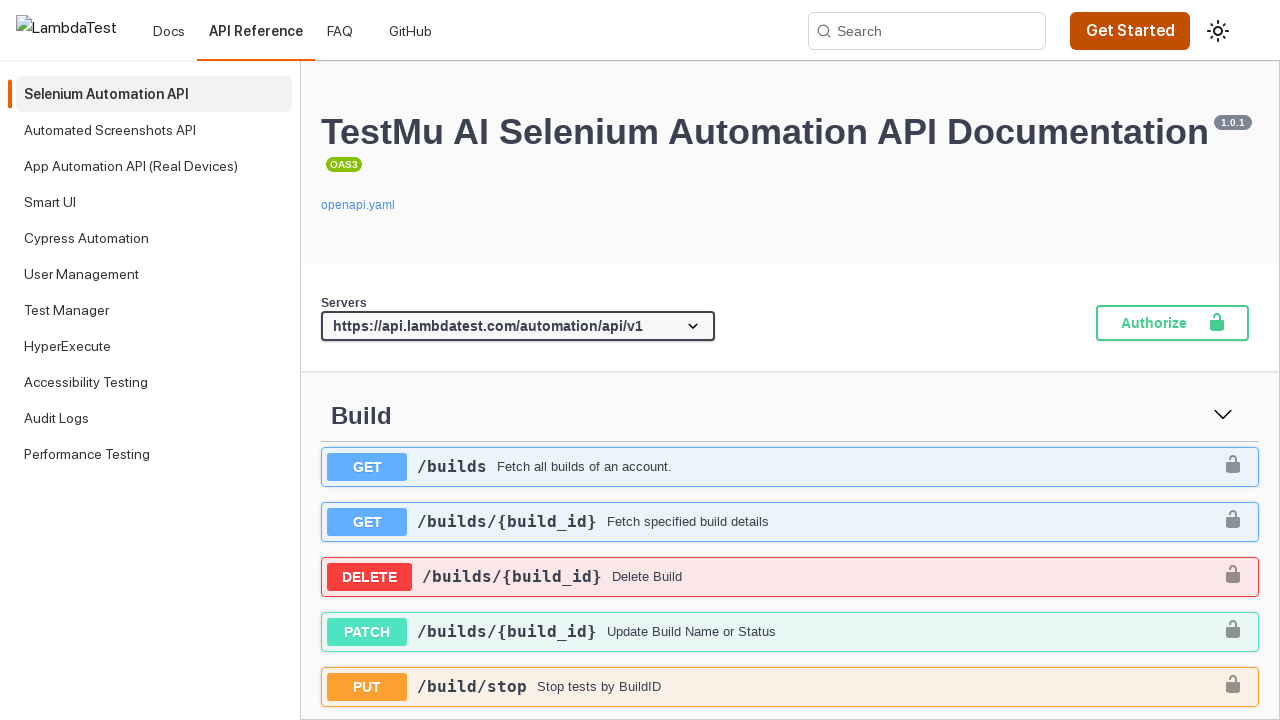